Tests JavaScript alert handling by clicking a button to trigger a simple alert, then accepting/dismissing the alert and verifying the result

Starting URL: https://training-support.net/webelements/alerts

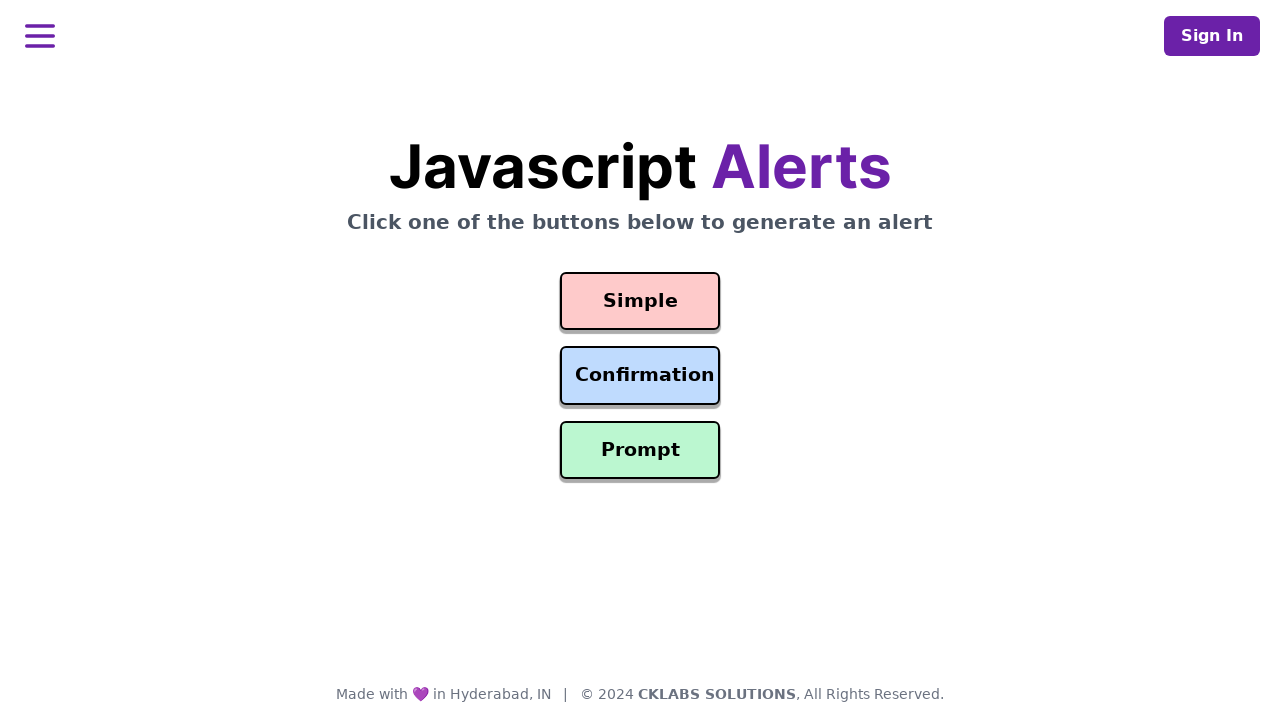

Clicked button to trigger simple alert at (640, 301) on #simple
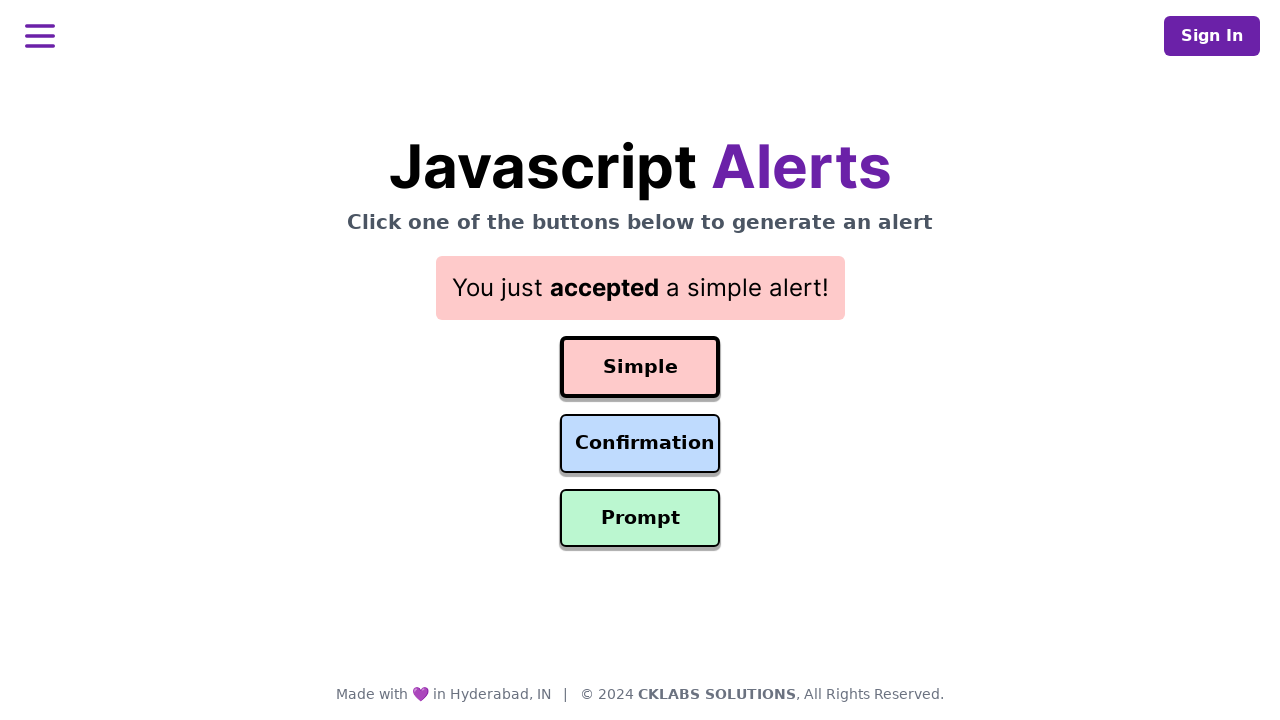

Set up dialog handler to accept alerts
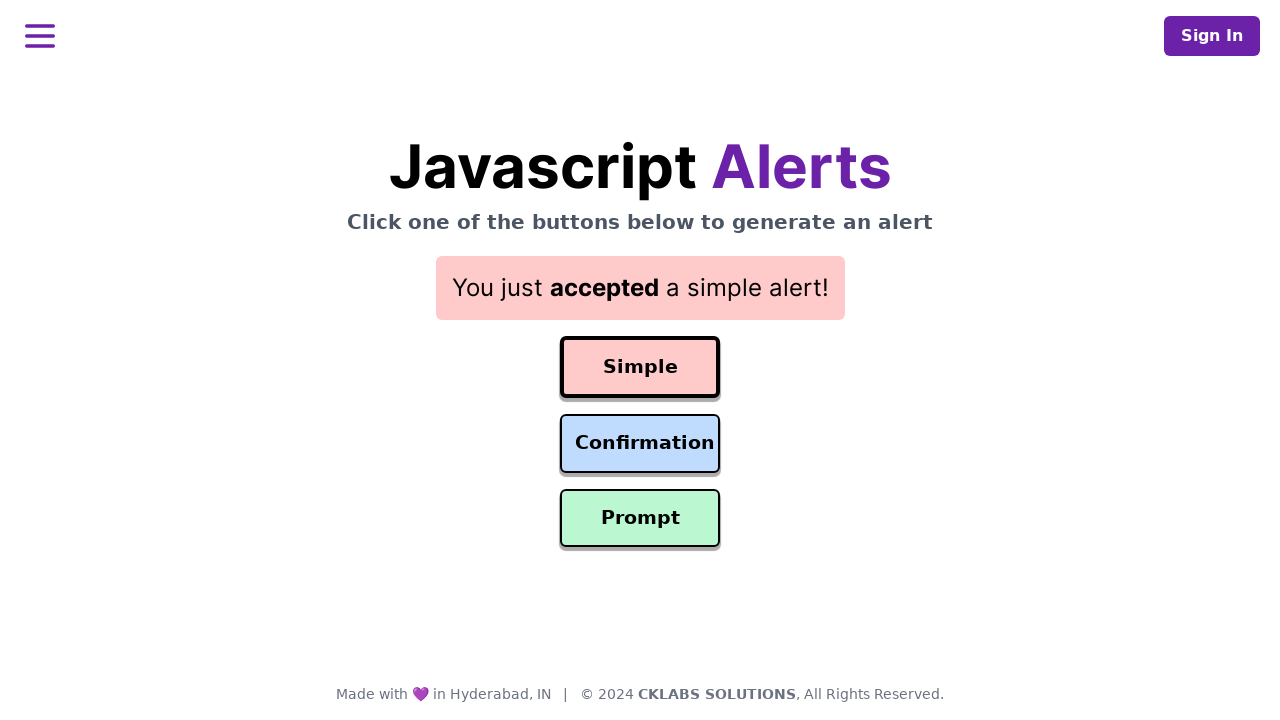

Verified result element is displayed after accepting alert
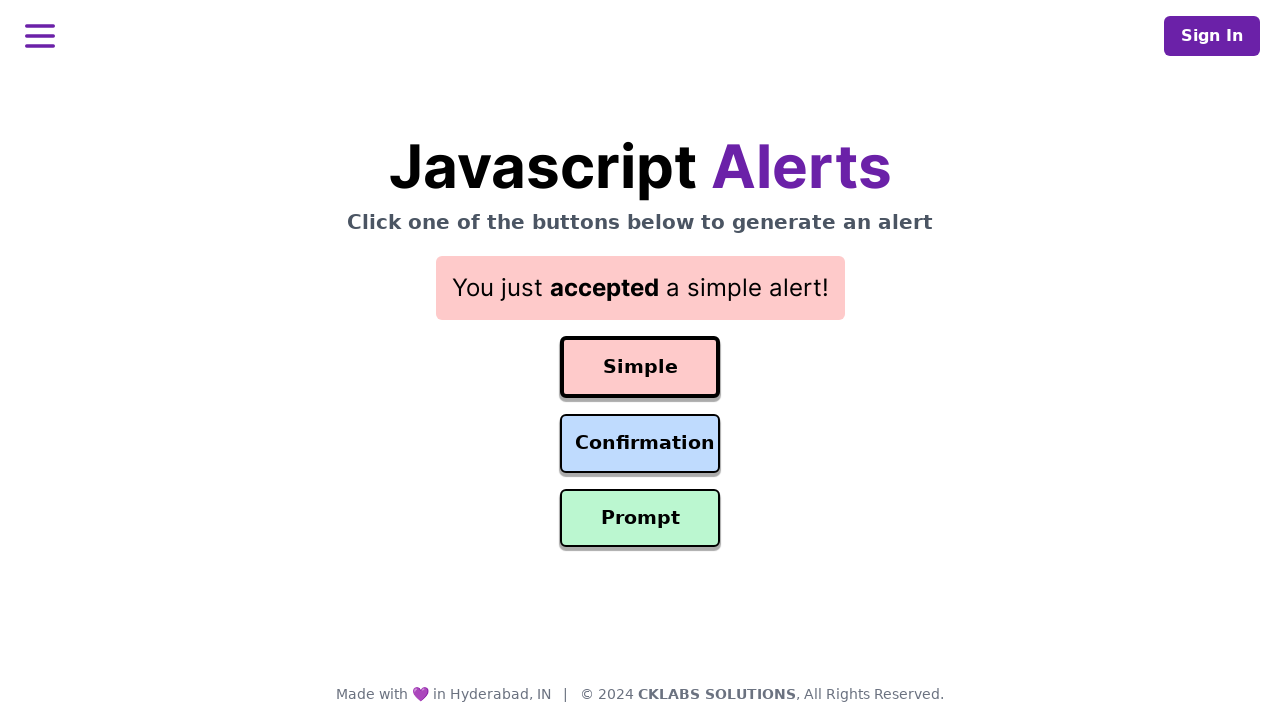

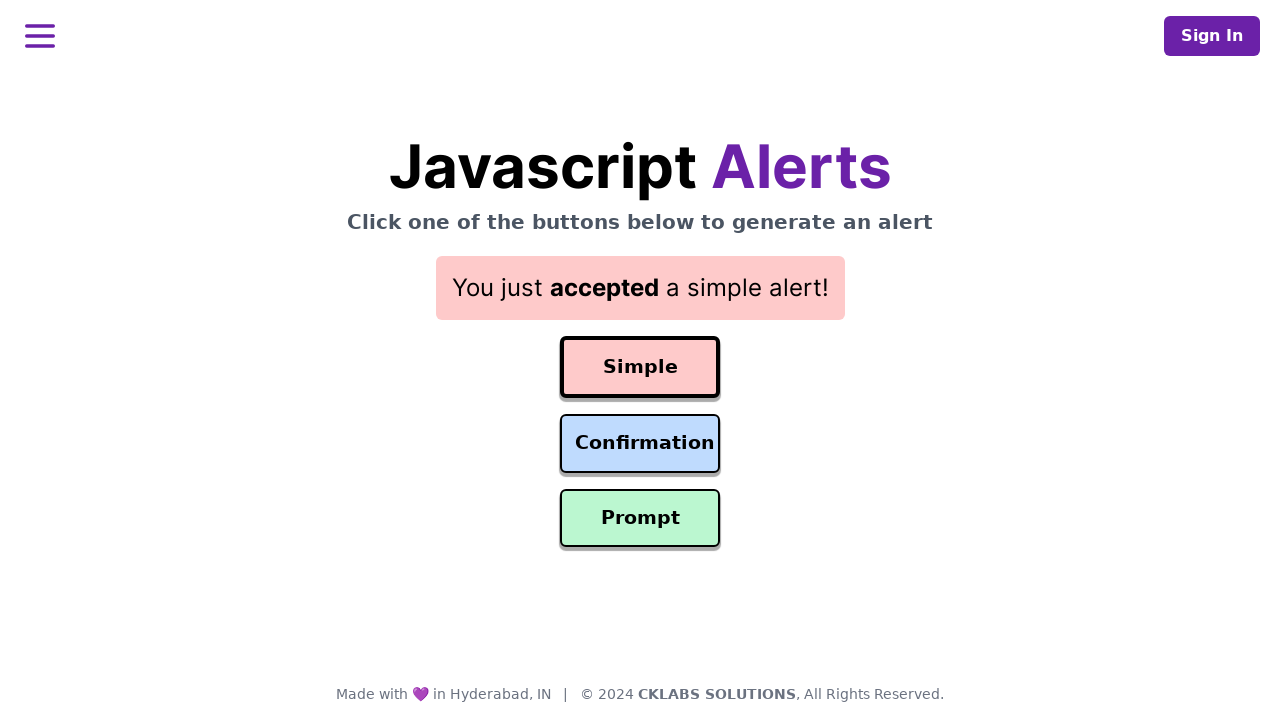